Tests that an element is not immediately available after clicking without proper wait, demonstrating the need for waits.

Starting URL: https://www.selenium.dev/selenium/web/dynamic.html

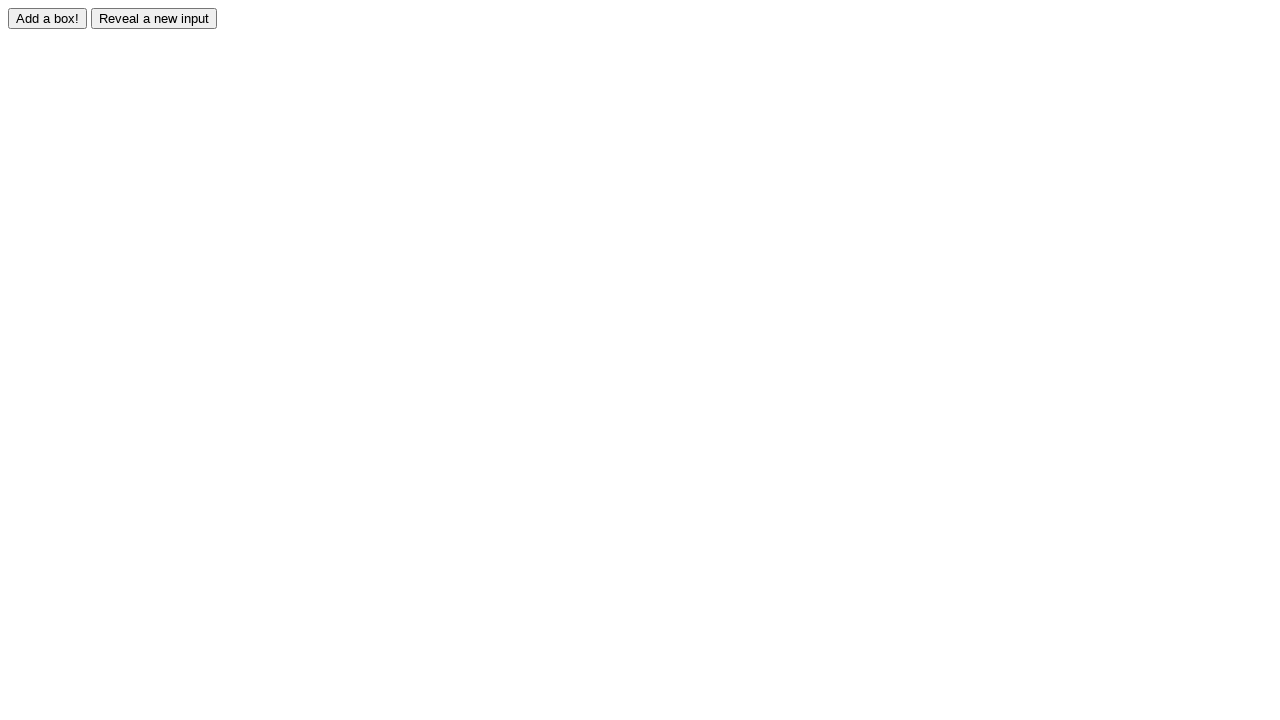

Clicked the adder button to dynamically add an element at (48, 18) on #adder
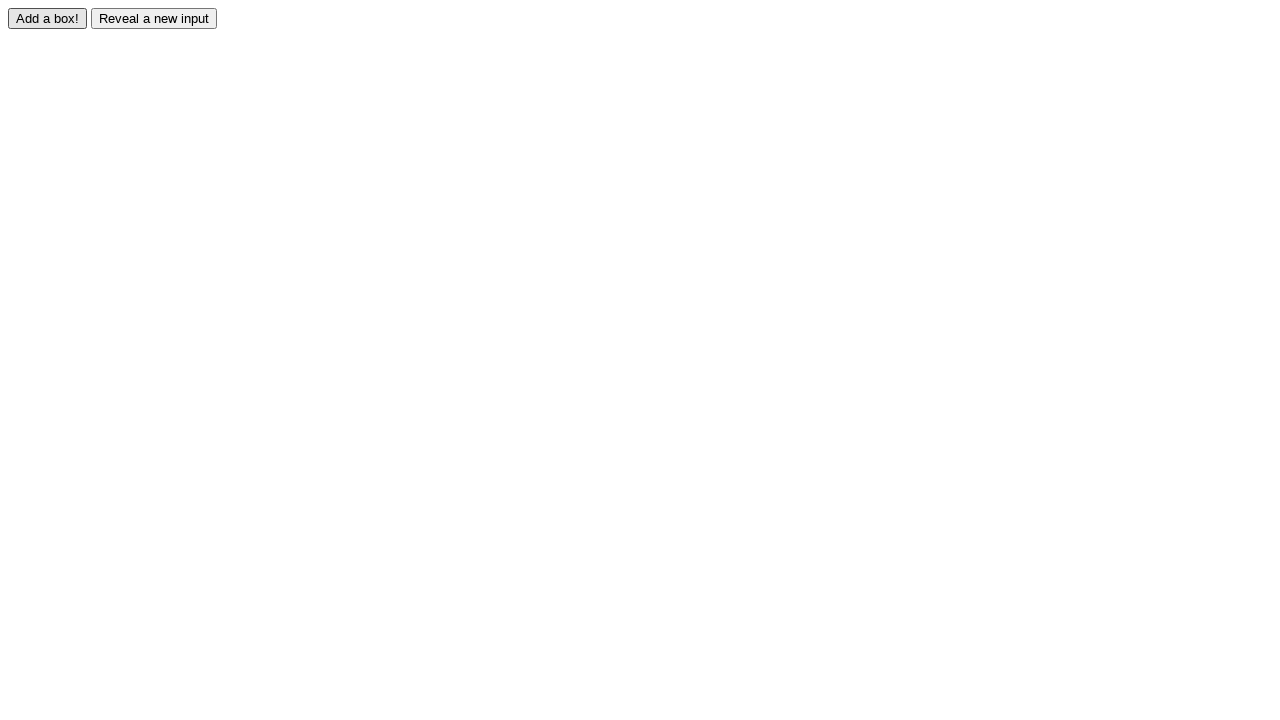

Waited for newly added element #box0 to appear in the DOM
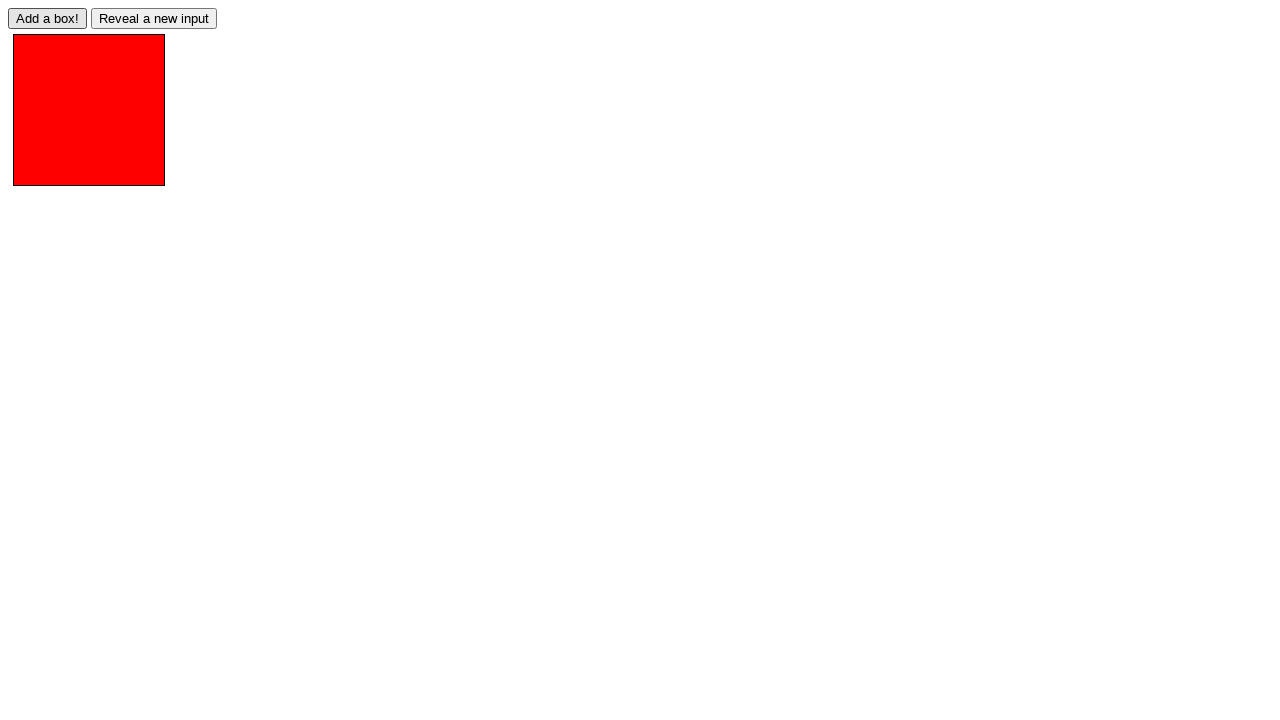

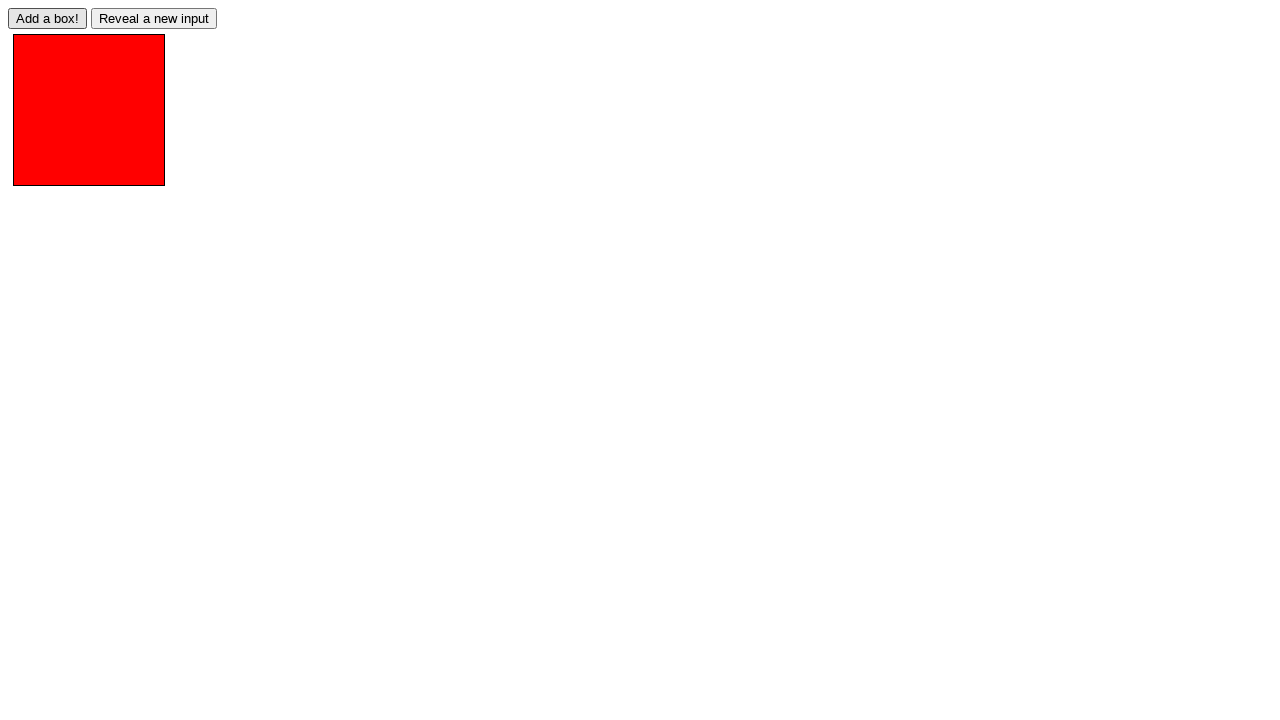